Tests checkbox functionality by selecting three color checkboxes (Red, Blue, and Orange) on a practice page

Starting URL: https://selenium08.blogspot.com/2019/07/check-box-and-radio-buttons.html

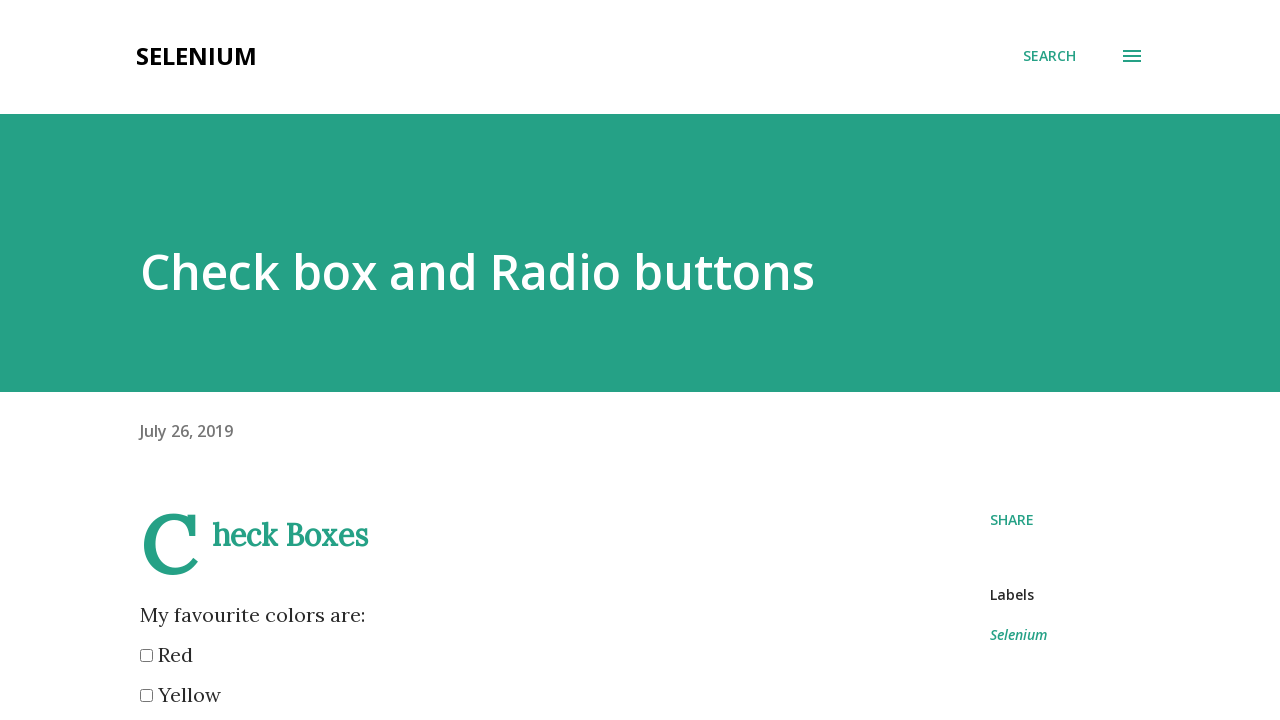

Navigated to checkbox practice page
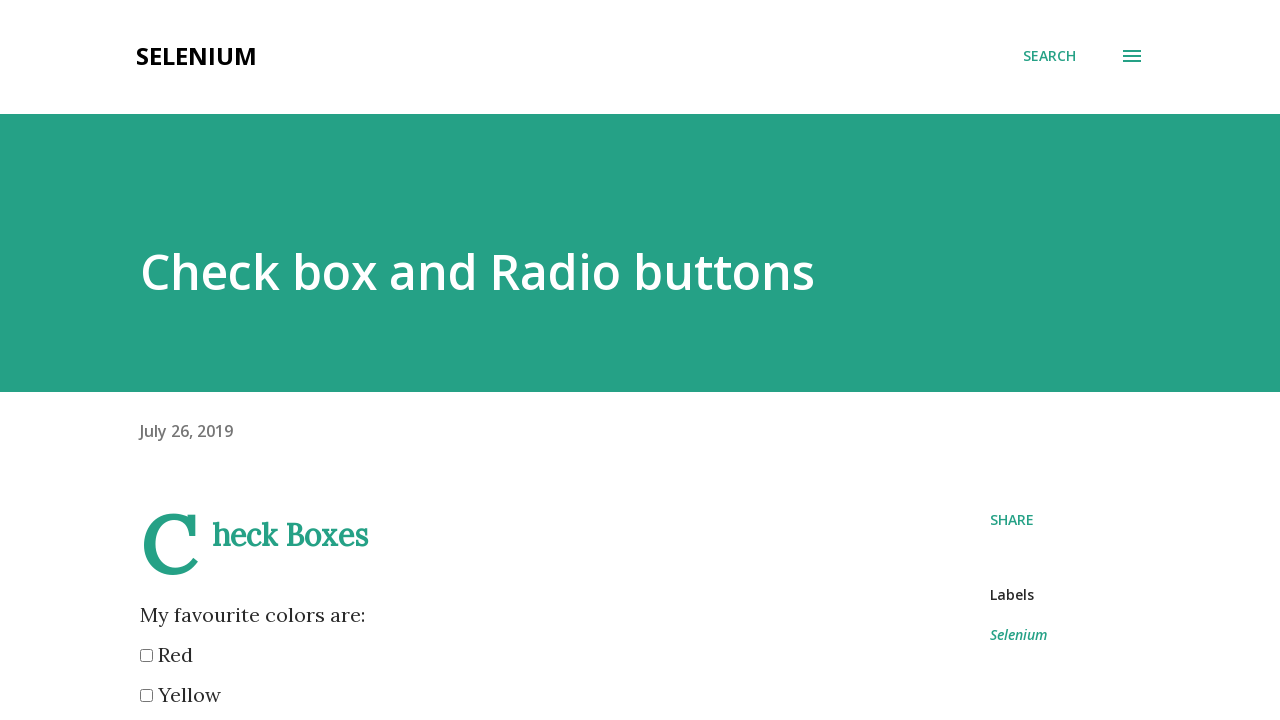

Clicked Red checkbox at (146, 656) on input[value='red']
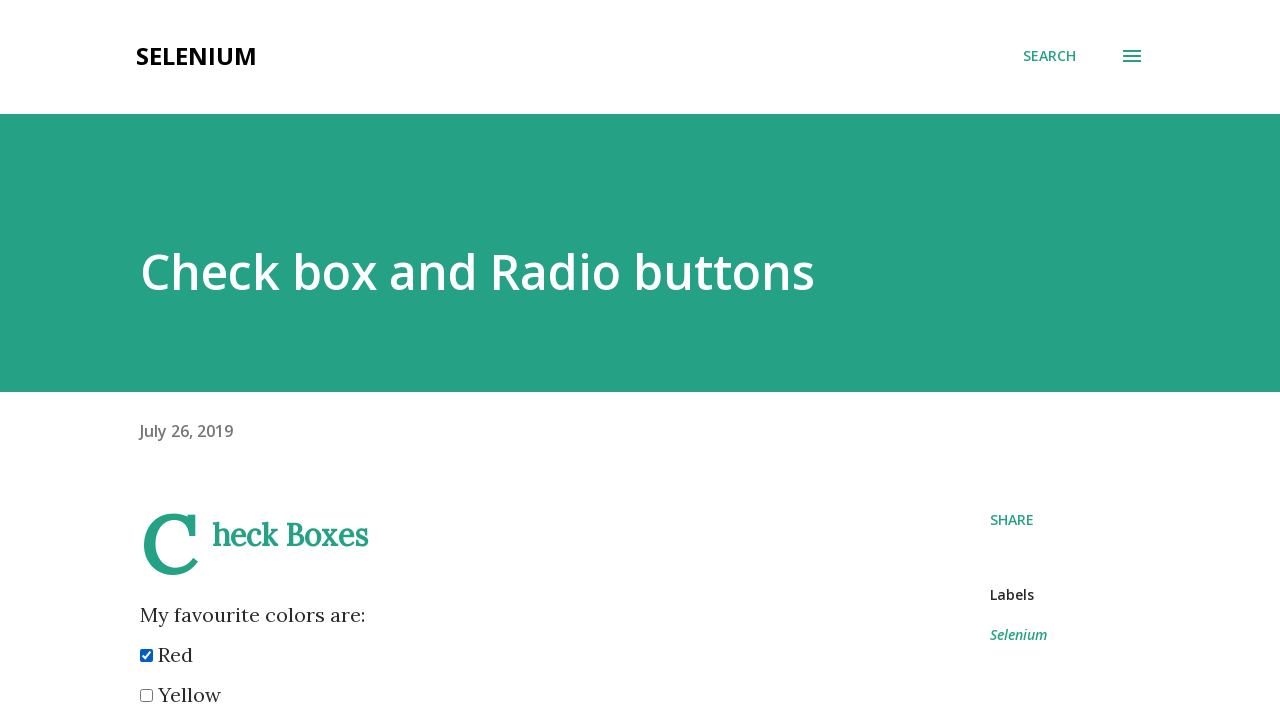

Clicked Blue checkbox at (146, 360) on input[value='blue']
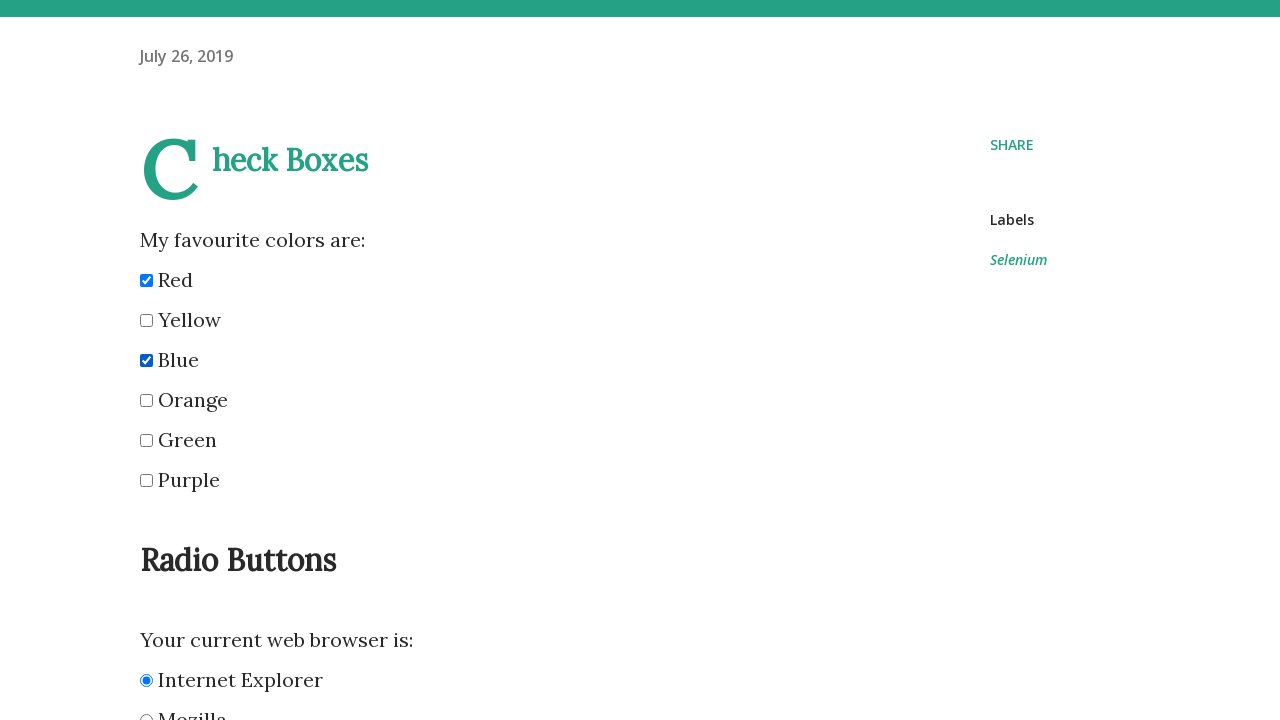

Clicked Orange checkbox at (146, 400) on input[value='orange']
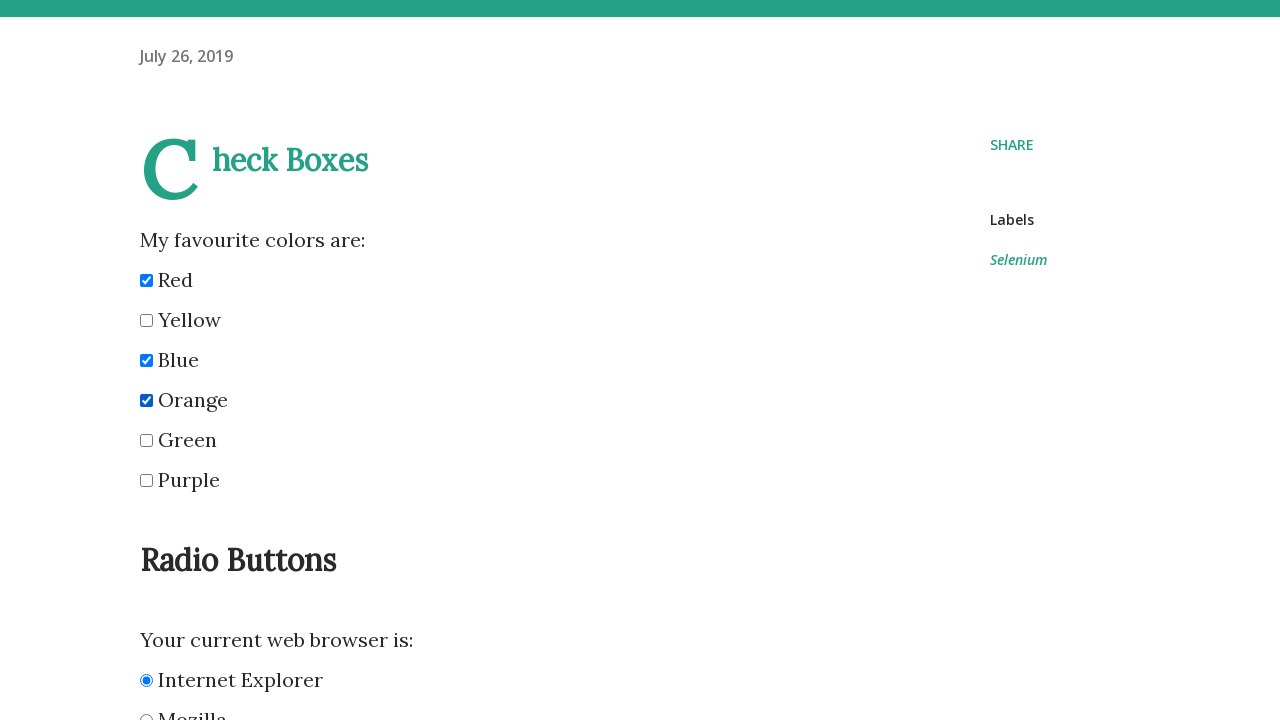

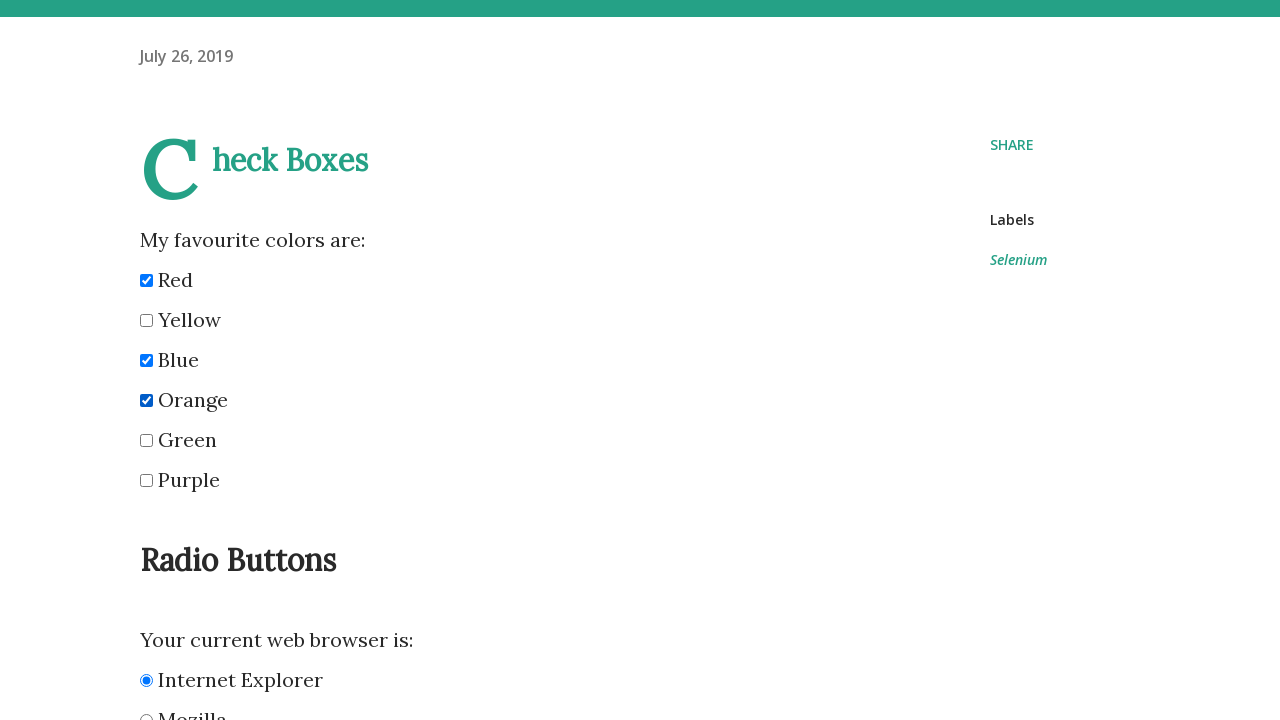